Navigates to a visa application form and selects a country from a dropdown list

Starting URL: https://www.dummyticket.com/dummy-ticket-for-visa-application/

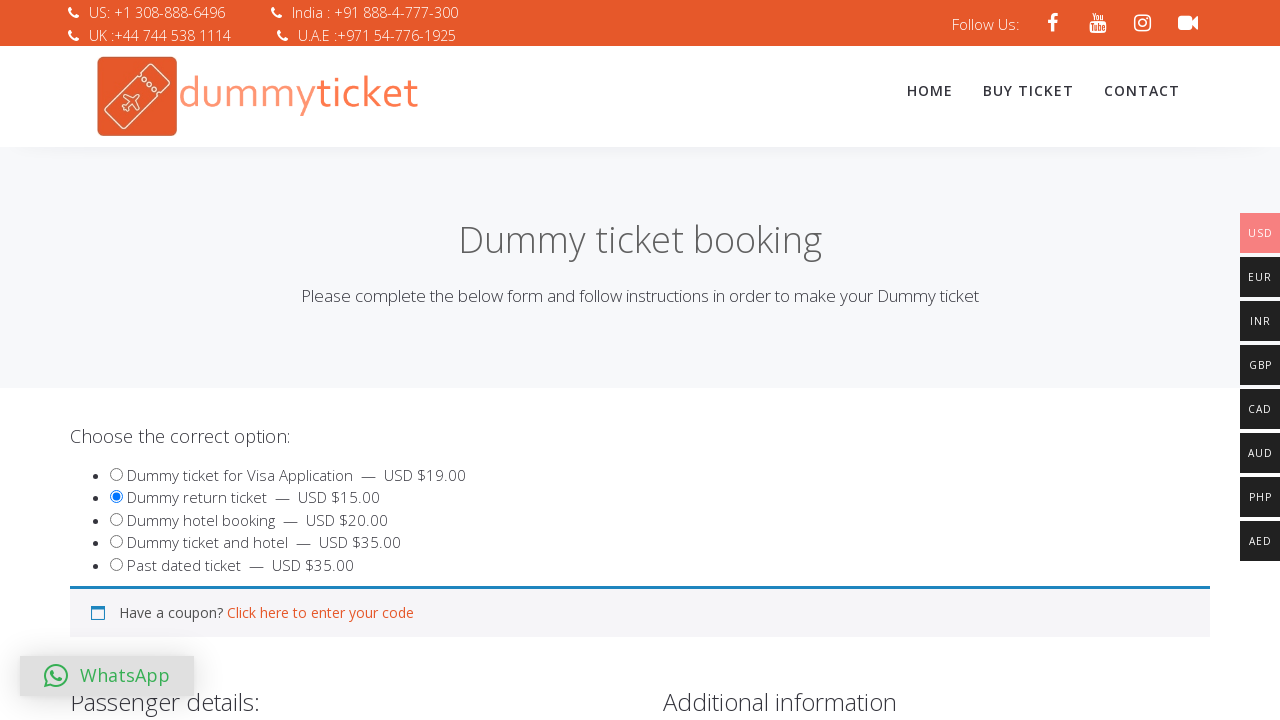

Clicked on country dropdown to open it at (344, 360) on span#select2-billing_country-container
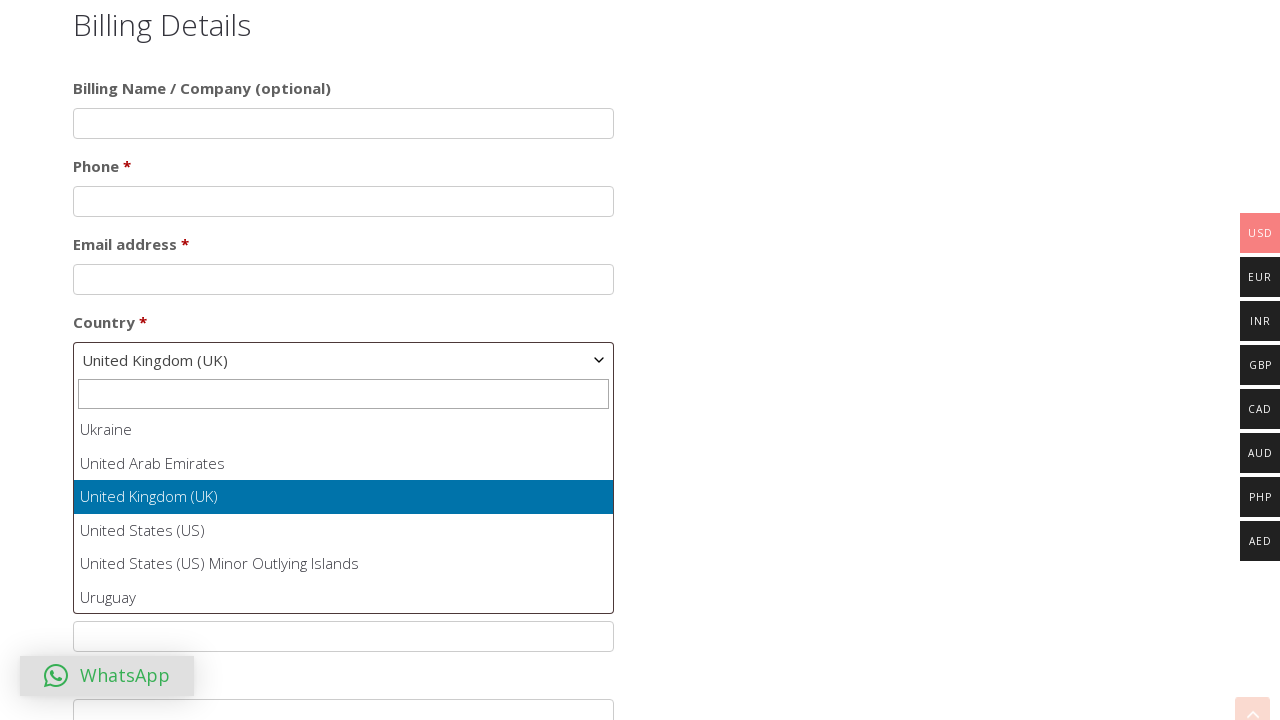

Waited for dropdown options to become visible
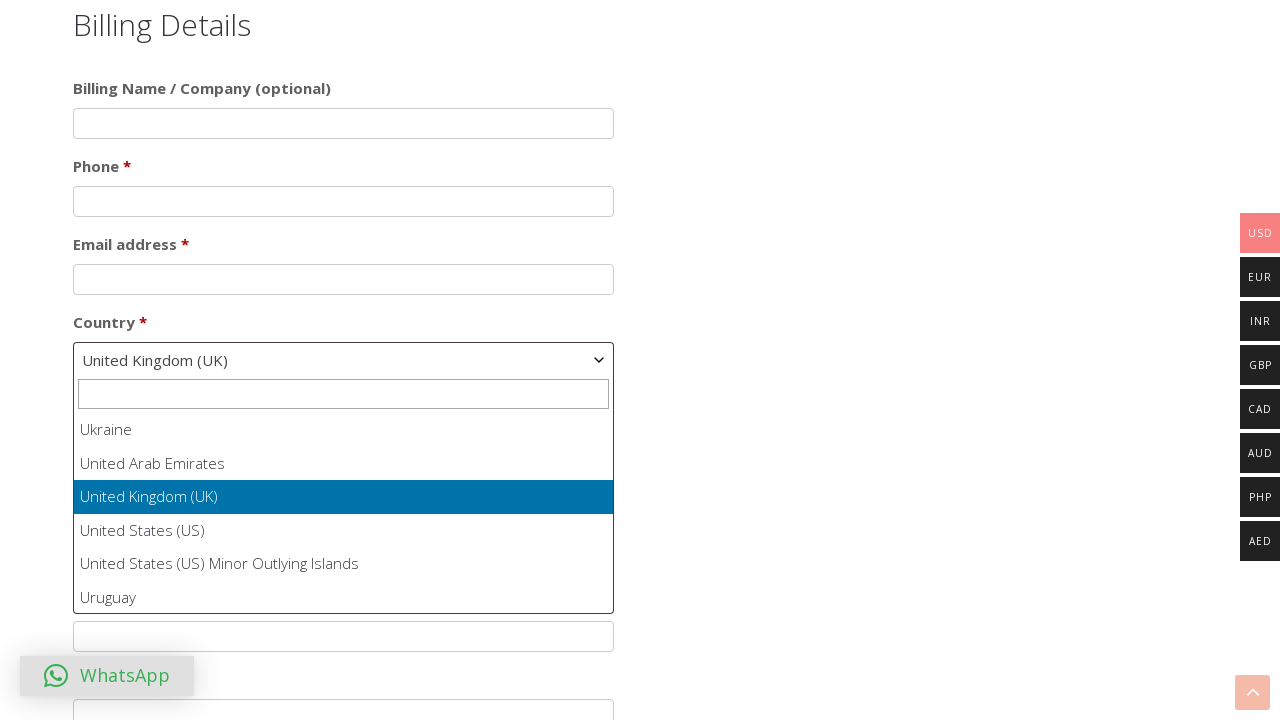

Selected Mali from the country dropdown at (344, 512) on ul#select2-billing_country-results li >> nth=135
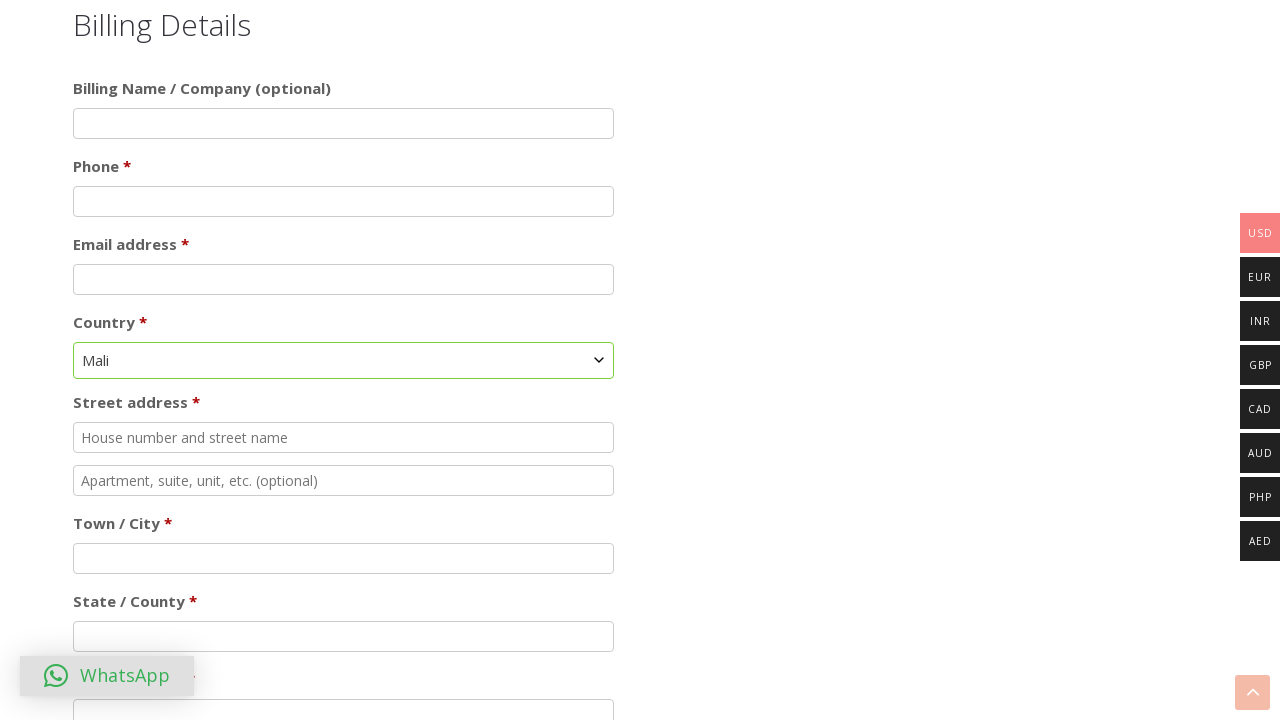

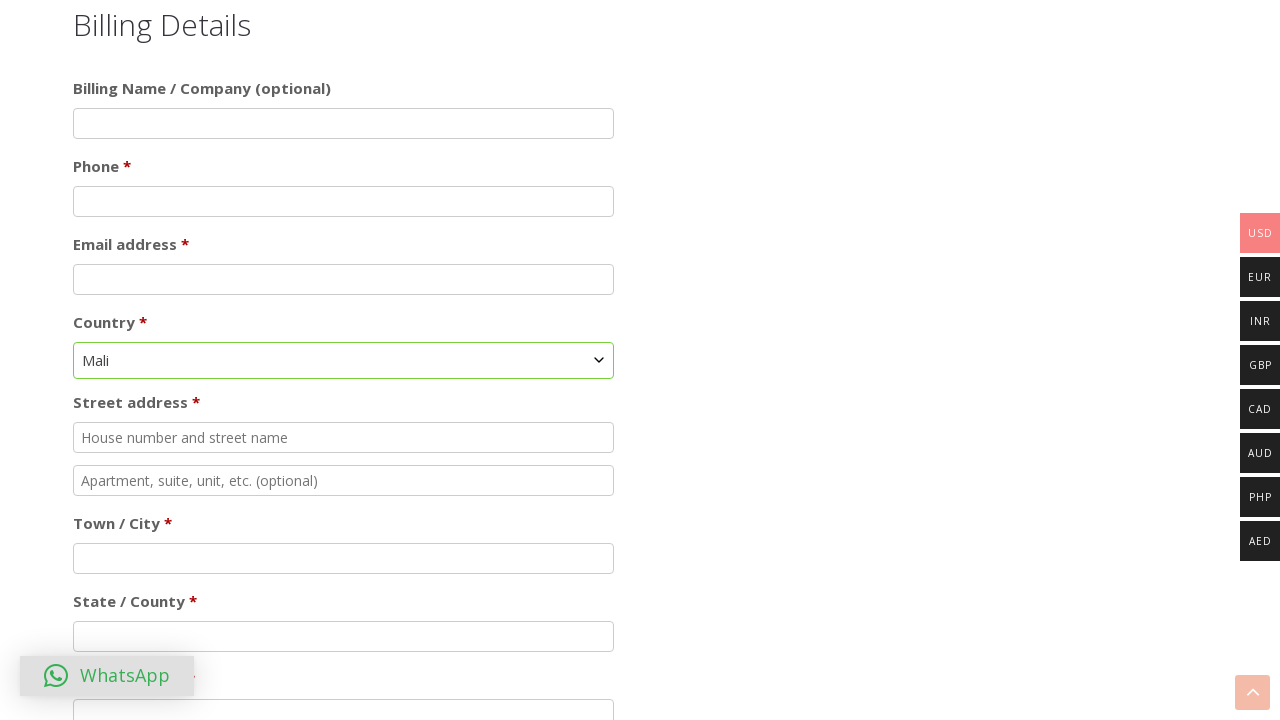